Tests dynamic content loading by clicking a Start button and waiting for "Hello World!" text to appear, verifying the dynamic loading functionality works correctly.

Starting URL: https://the-internet.herokuapp.com/dynamic_loading/2

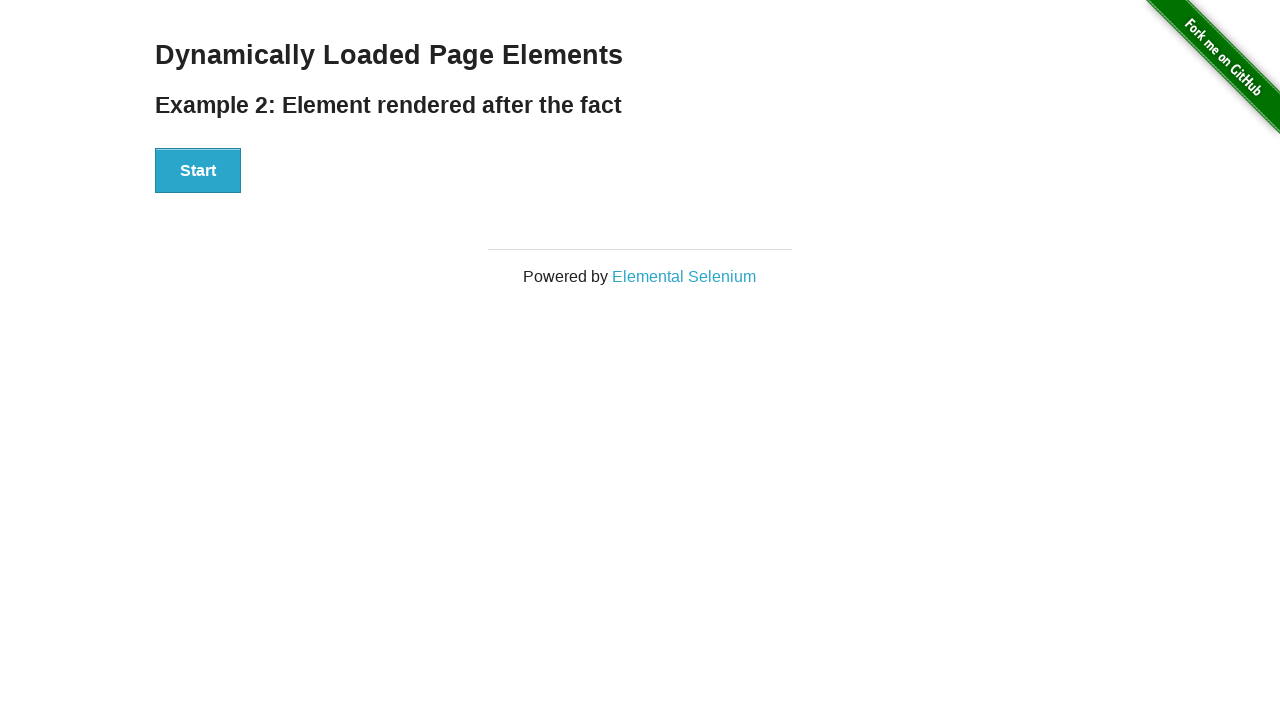

Clicked the Start button to trigger dynamic loading at (198, 171) on xpath=//button[contains(text(), 'Start')]
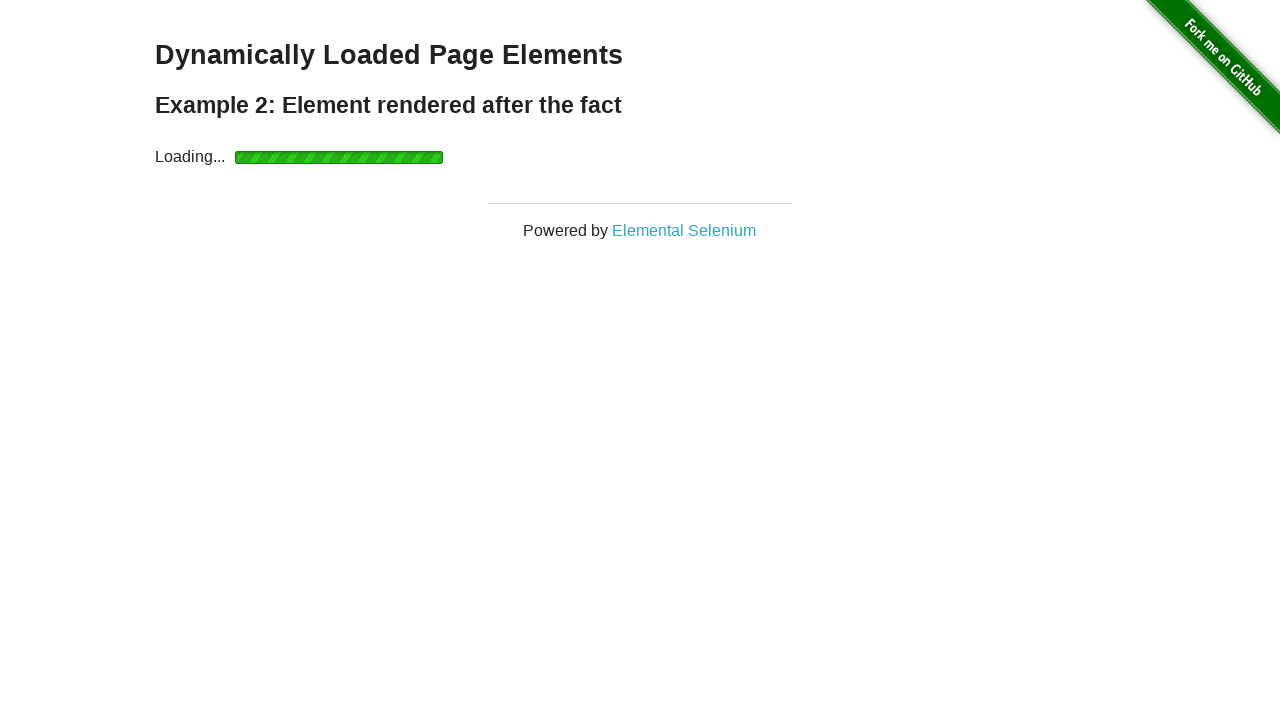

Waited for dynamically loaded 'Hello World!' text to become visible
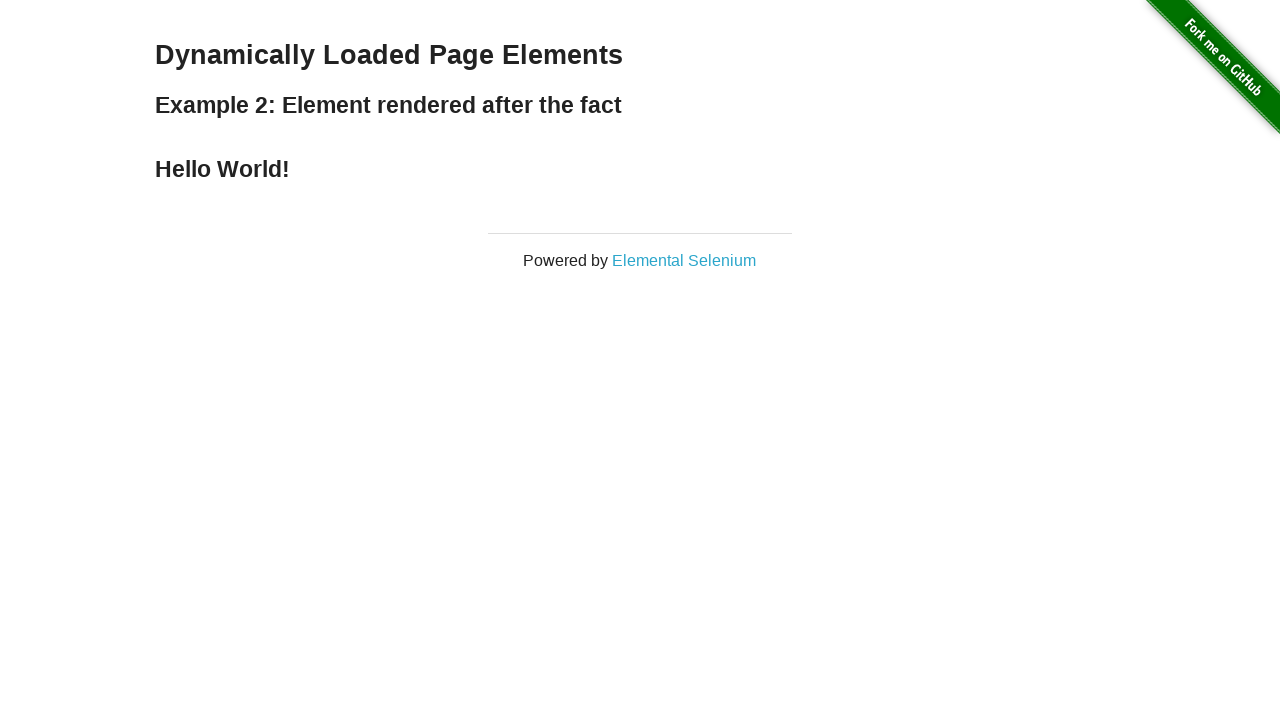

Located the 'Hello World!' element
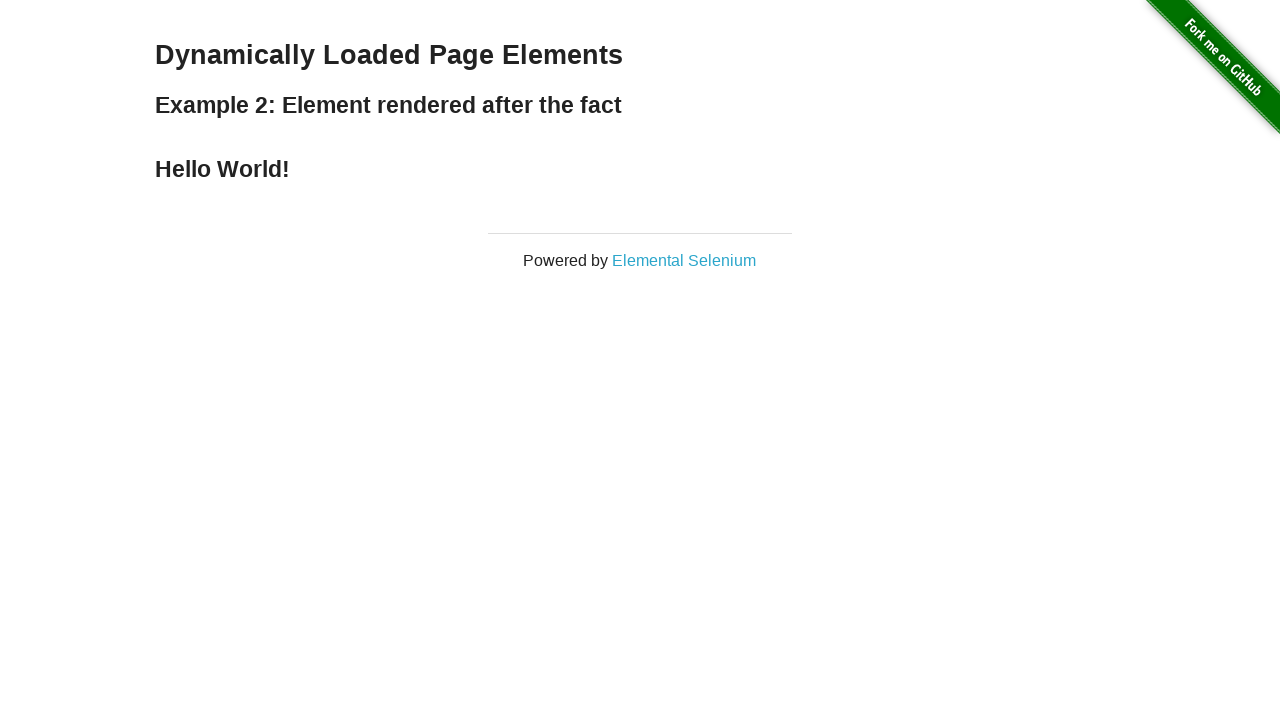

Verified that 'Hello World!' text is present in the element
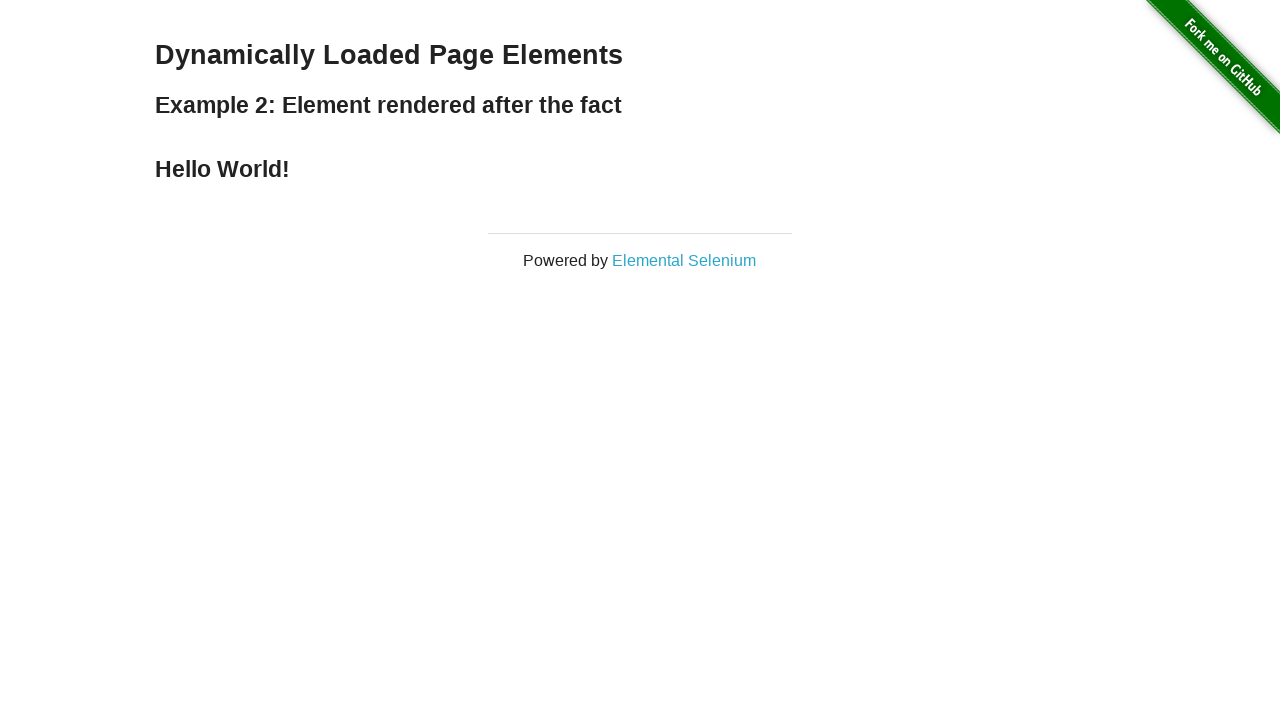

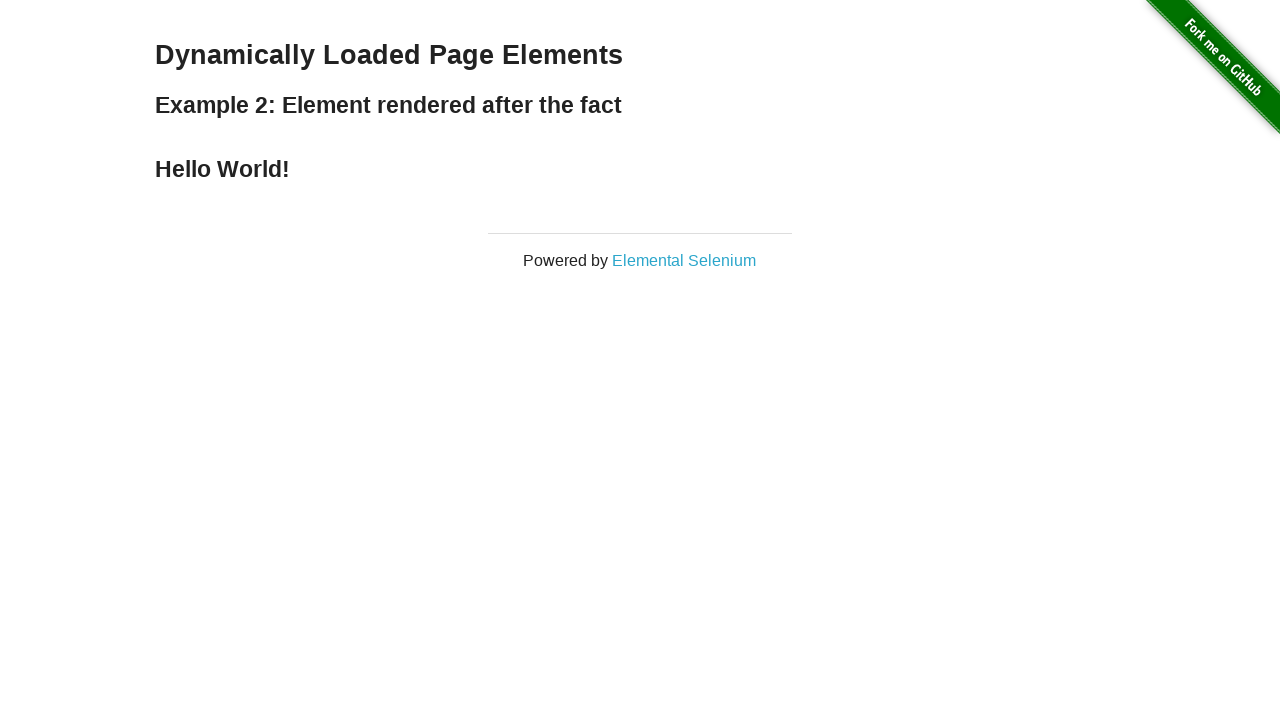